Tests regular click functionality on dynamic click button

Starting URL: https://demoqa.com/elements

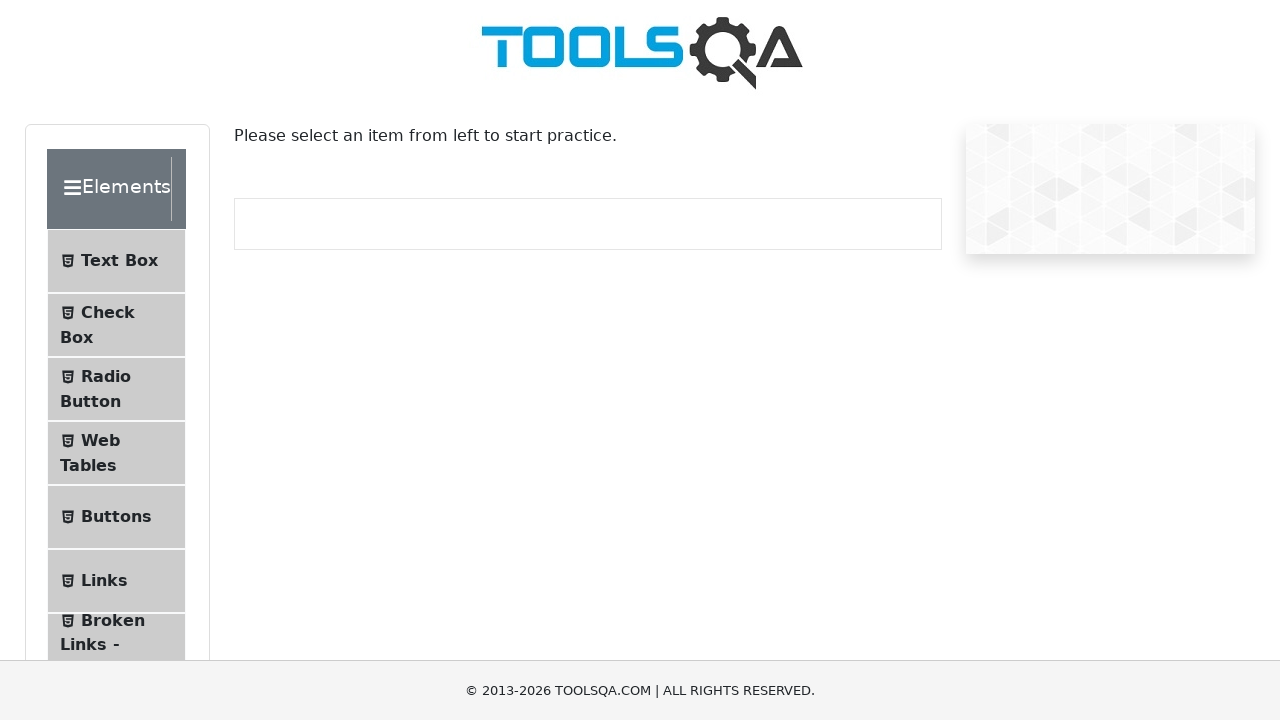

Clicked on Buttons menu item at (116, 517) on #item-4
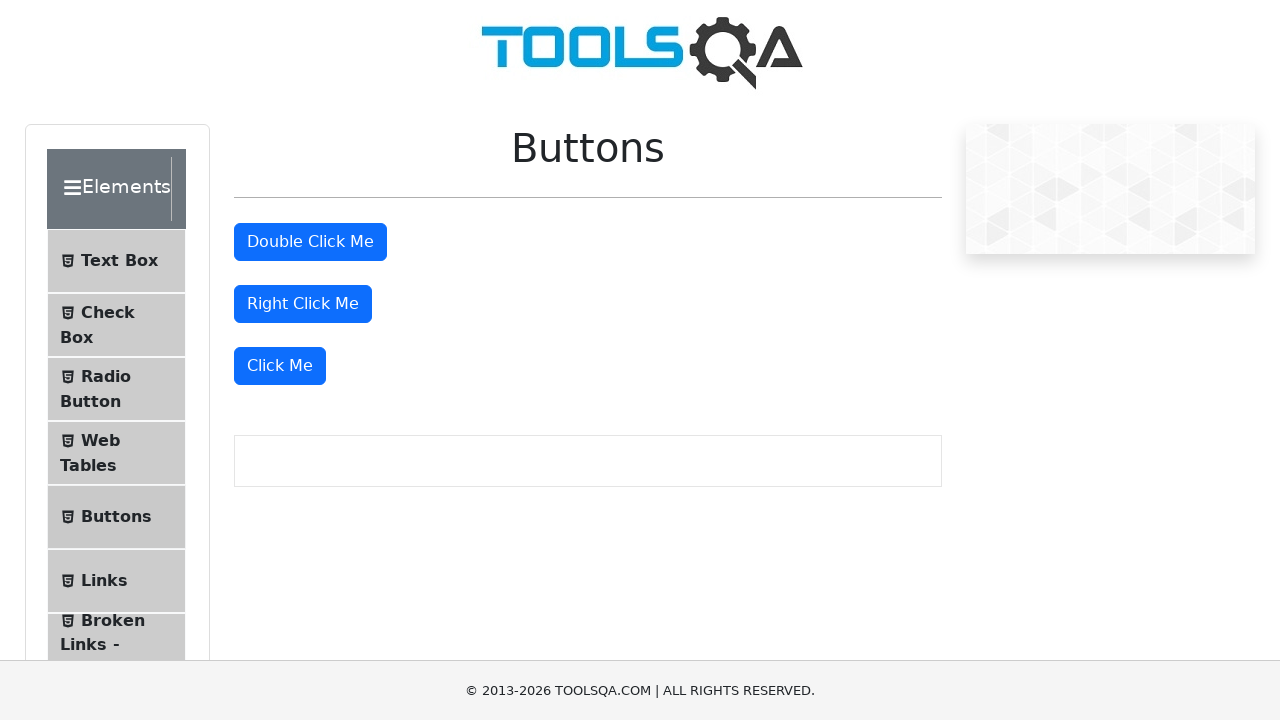

Clicked the Click Me button to test dynamic click functionality at (280, 366) on xpath=//button[normalize-space()='Click Me']
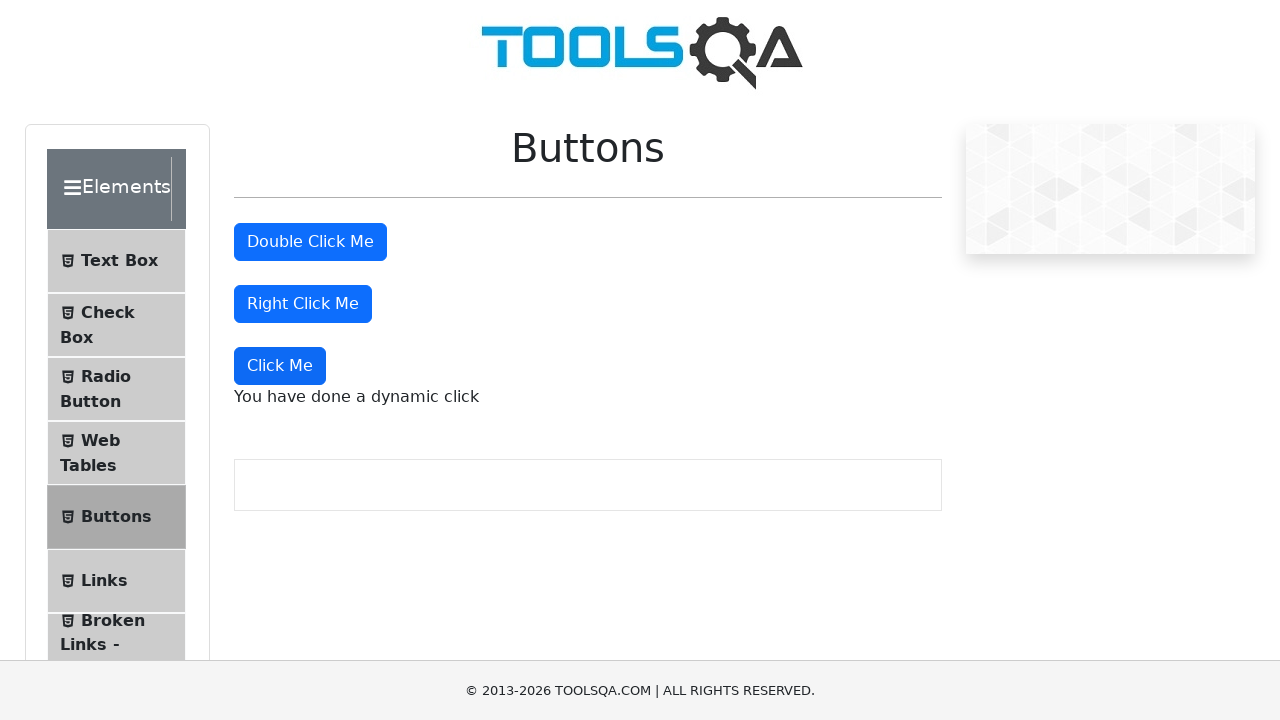

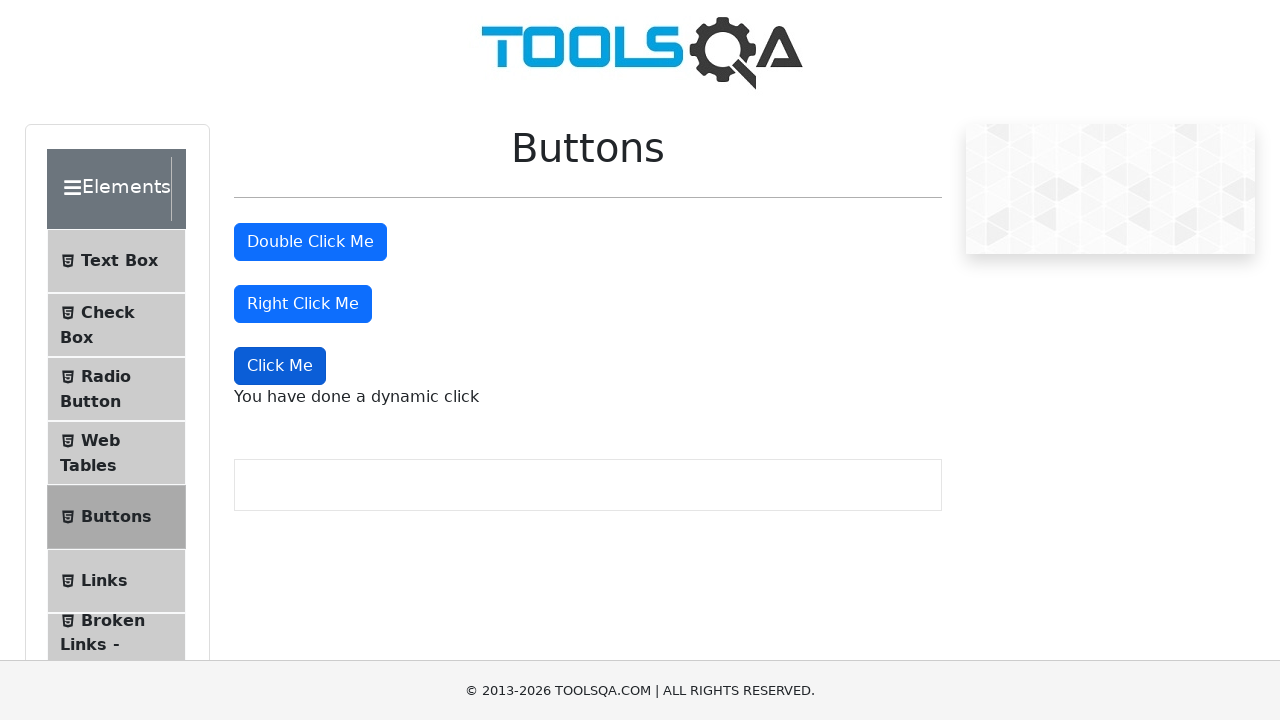